Tests browser window management by setting the window to fullscreen mode and retrieving window dimensions and position information.

Starting URL: https://www.toolsqa.com/

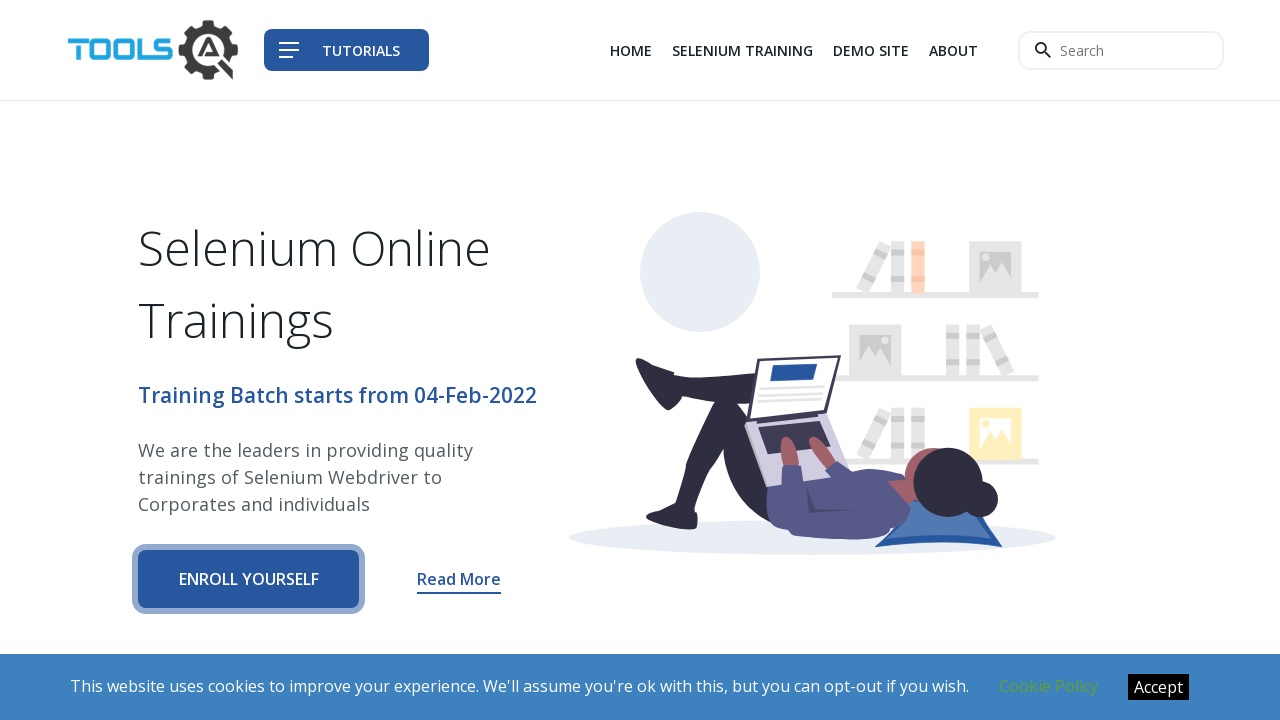

Set viewport size to 1920x1080 pixels
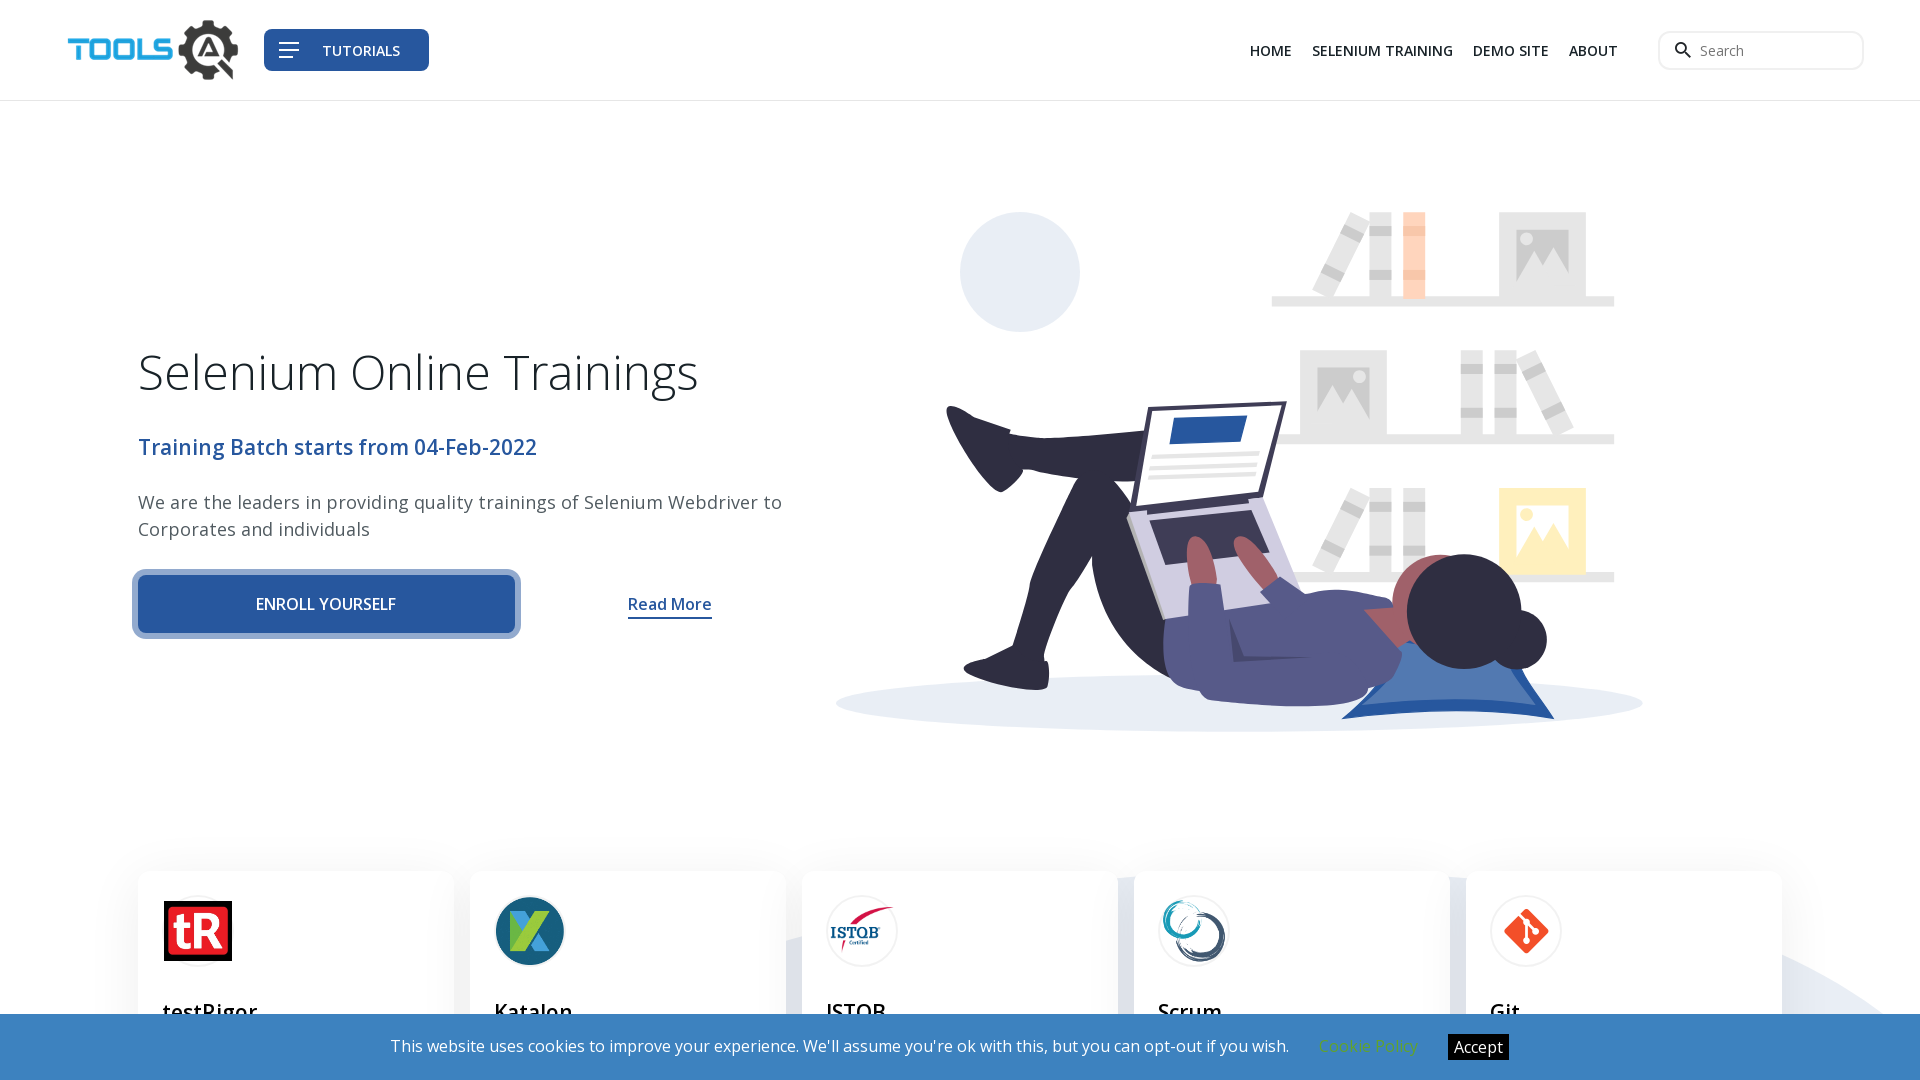

Retrieved viewport size: 1920x1080
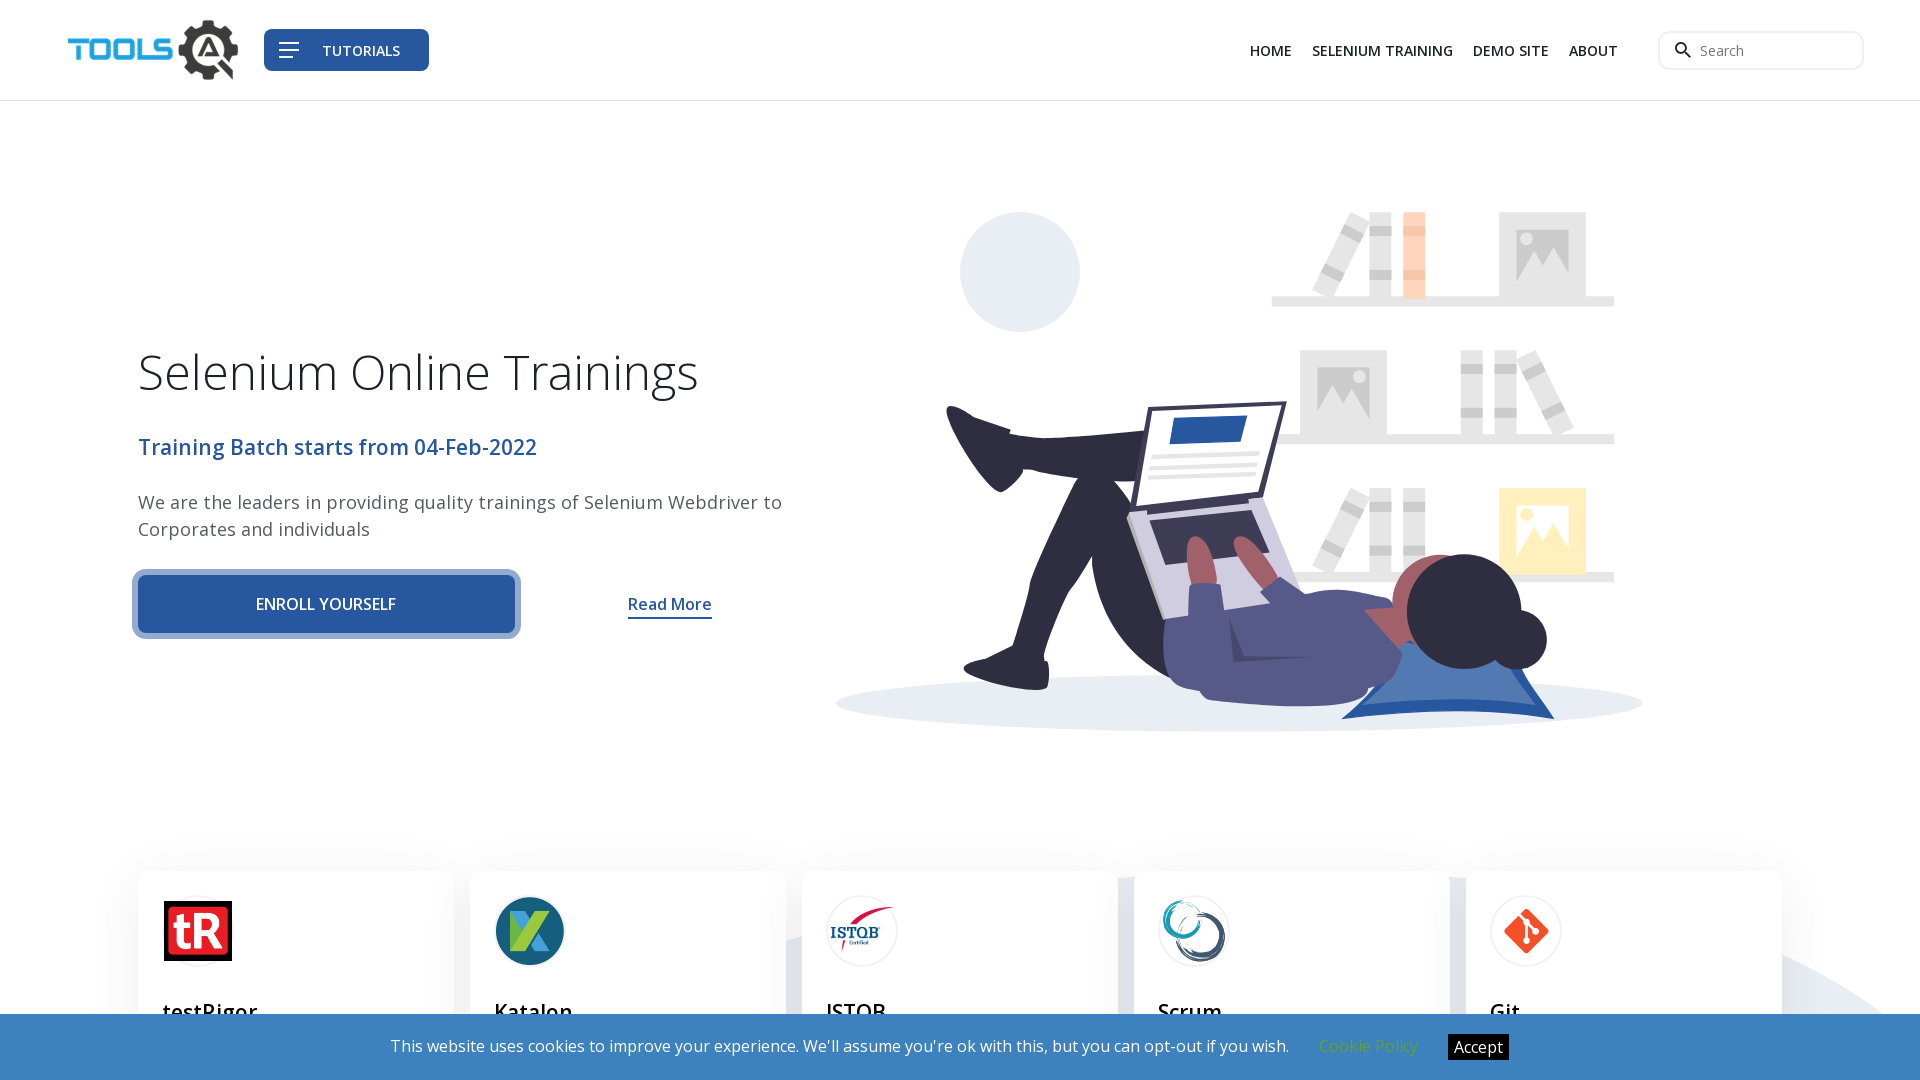

Page fully loaded - domcontentloaded state reached
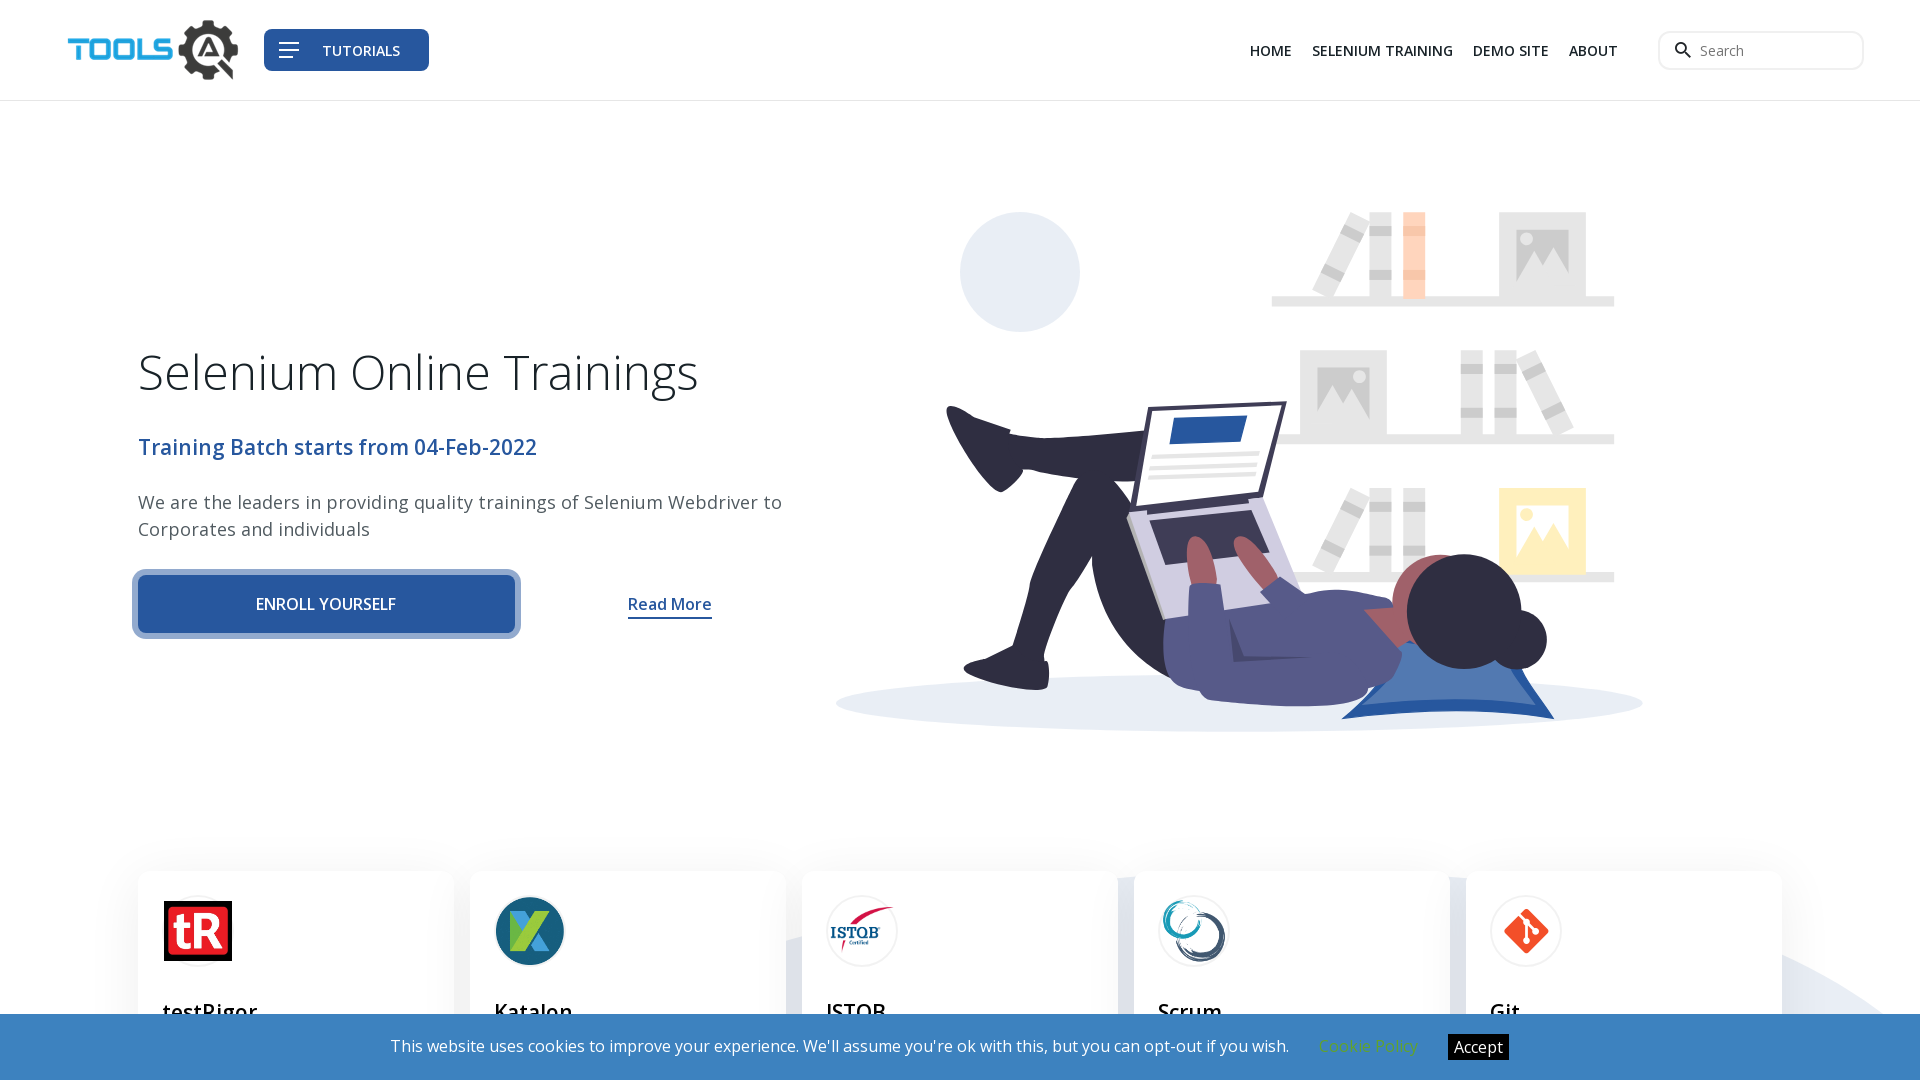

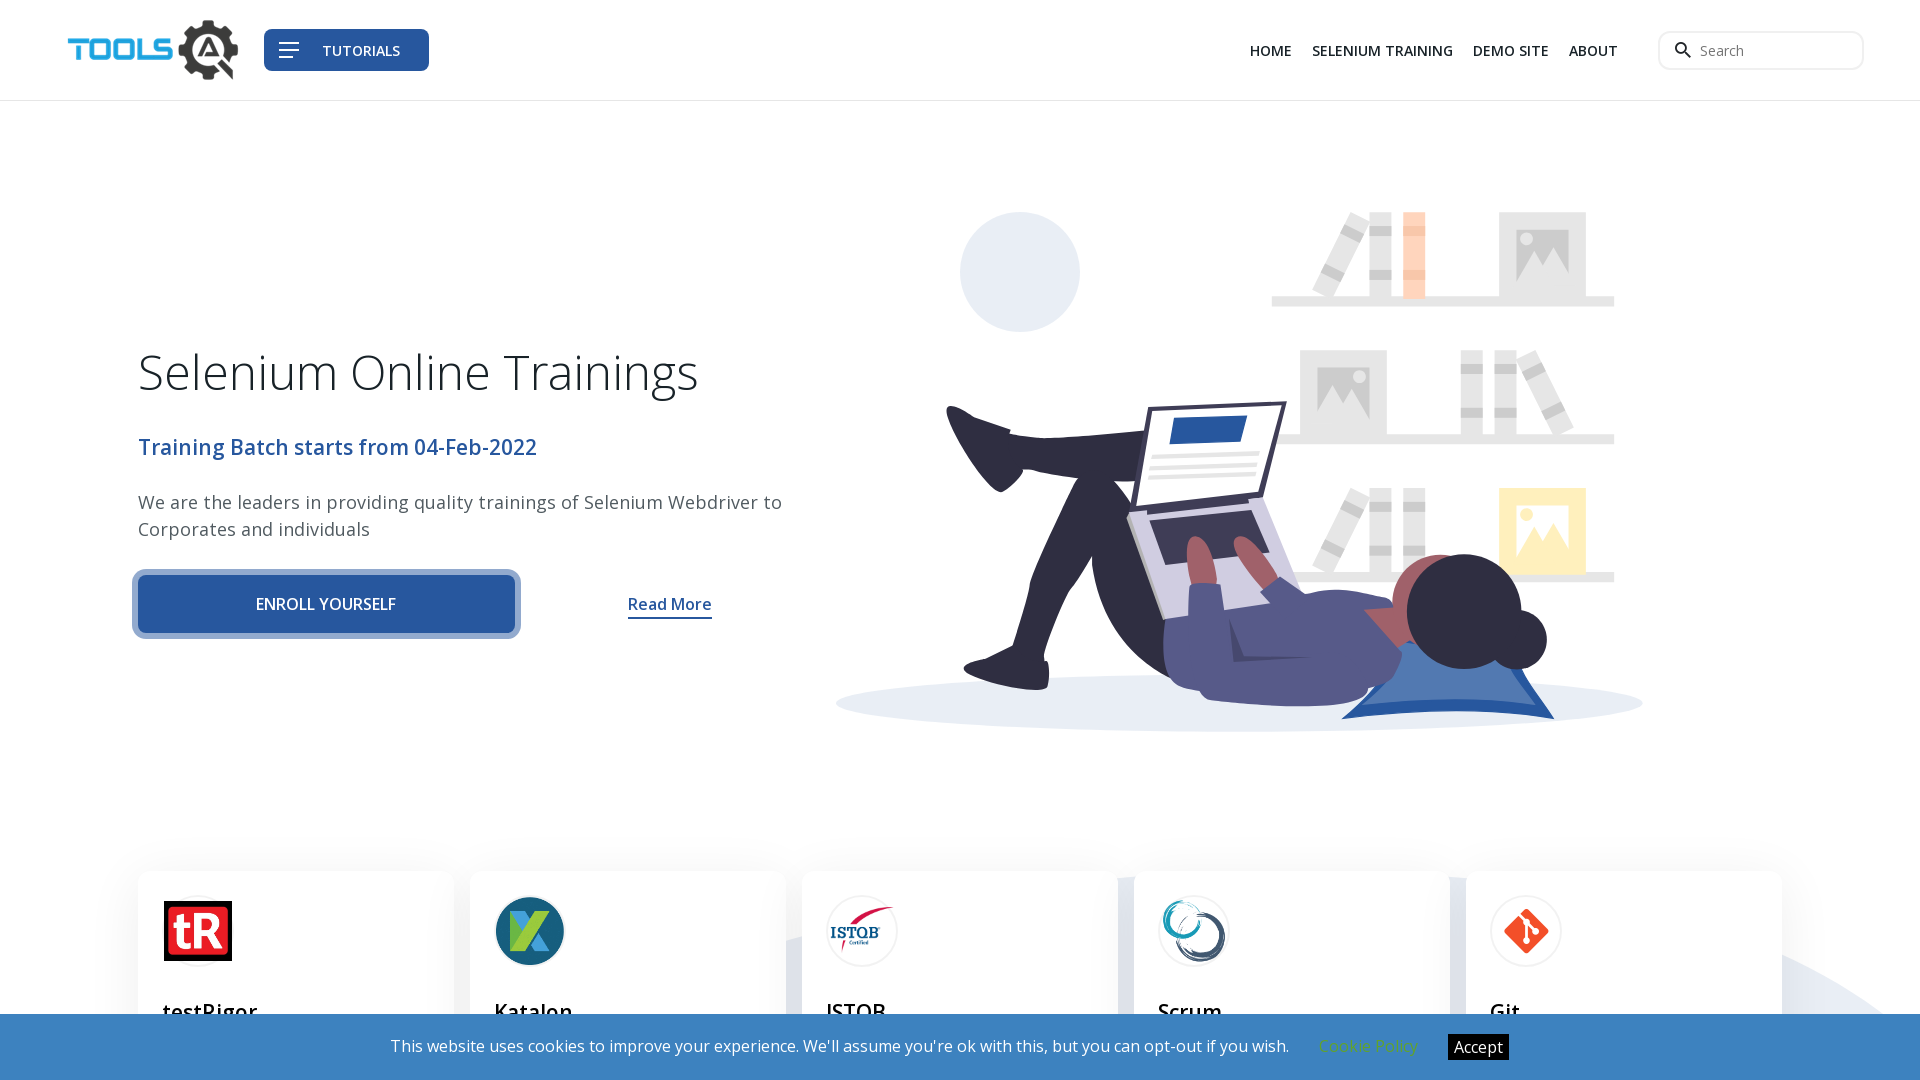